Tests scrolling functionality to navigate to a specific element at the bottom of the page

Starting URL: https://www.daraz.com.bd/

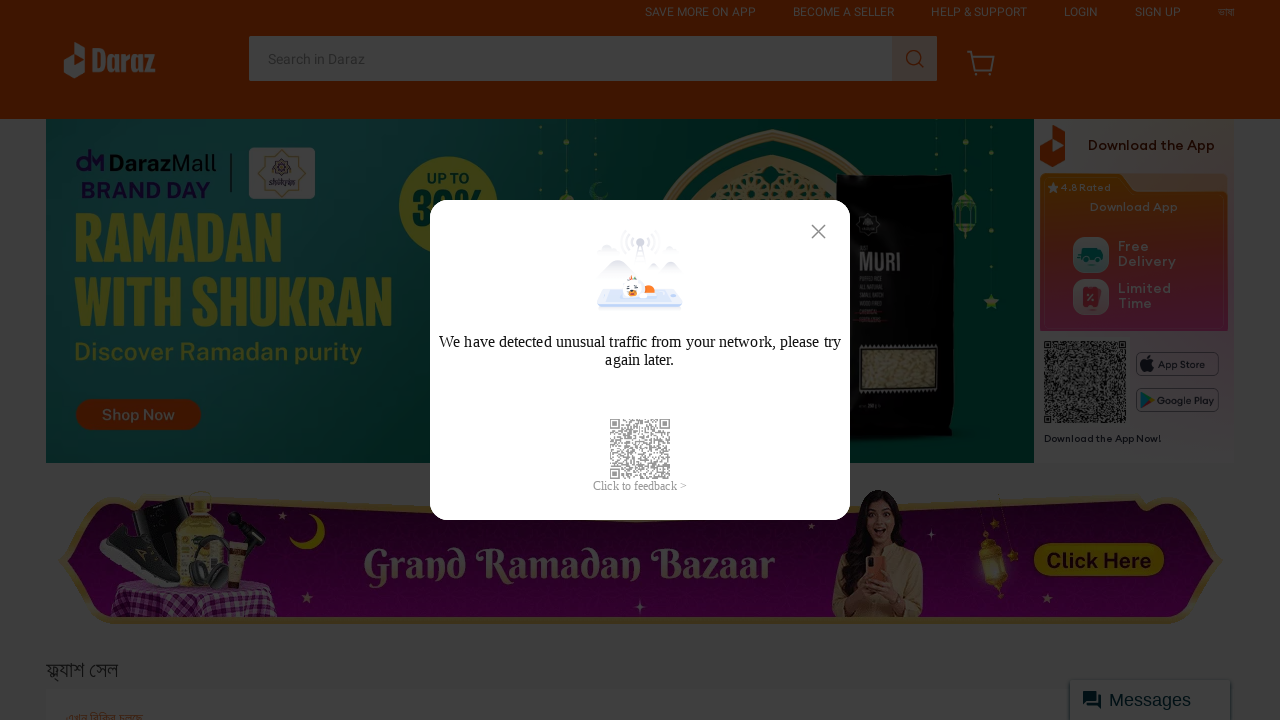

Scrolled to 'About Daraz' link at the bottom of the page
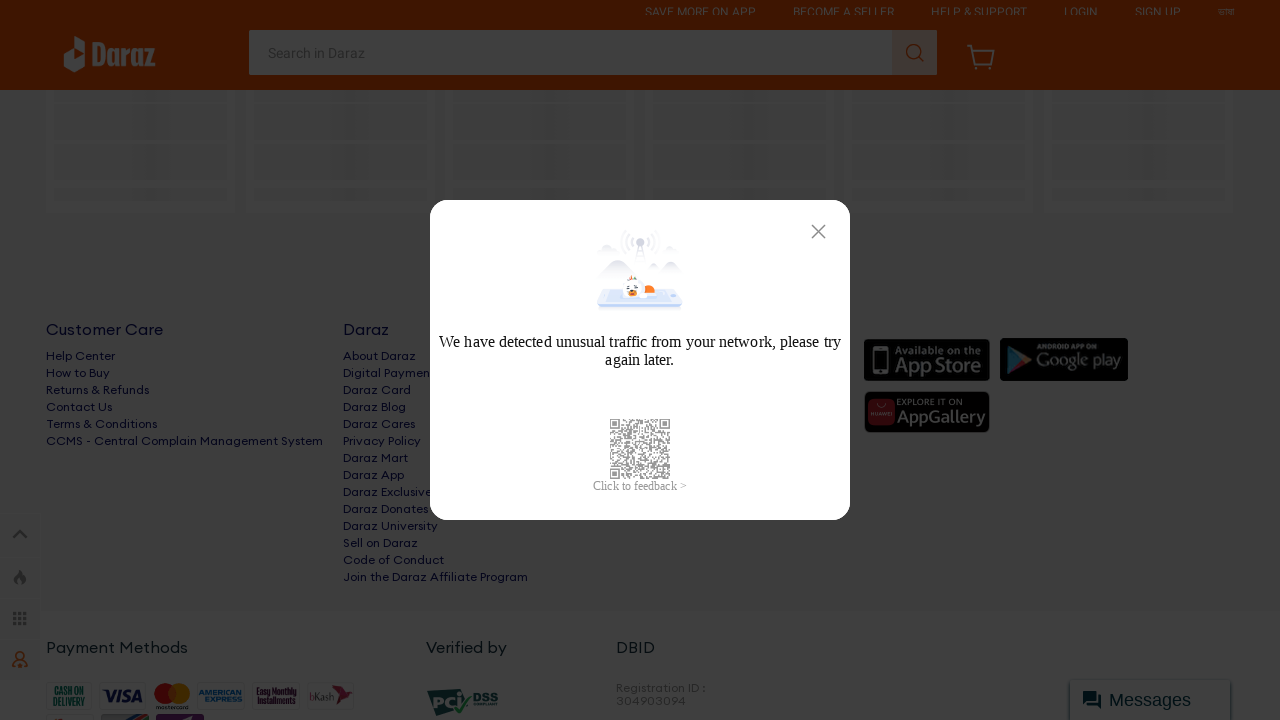

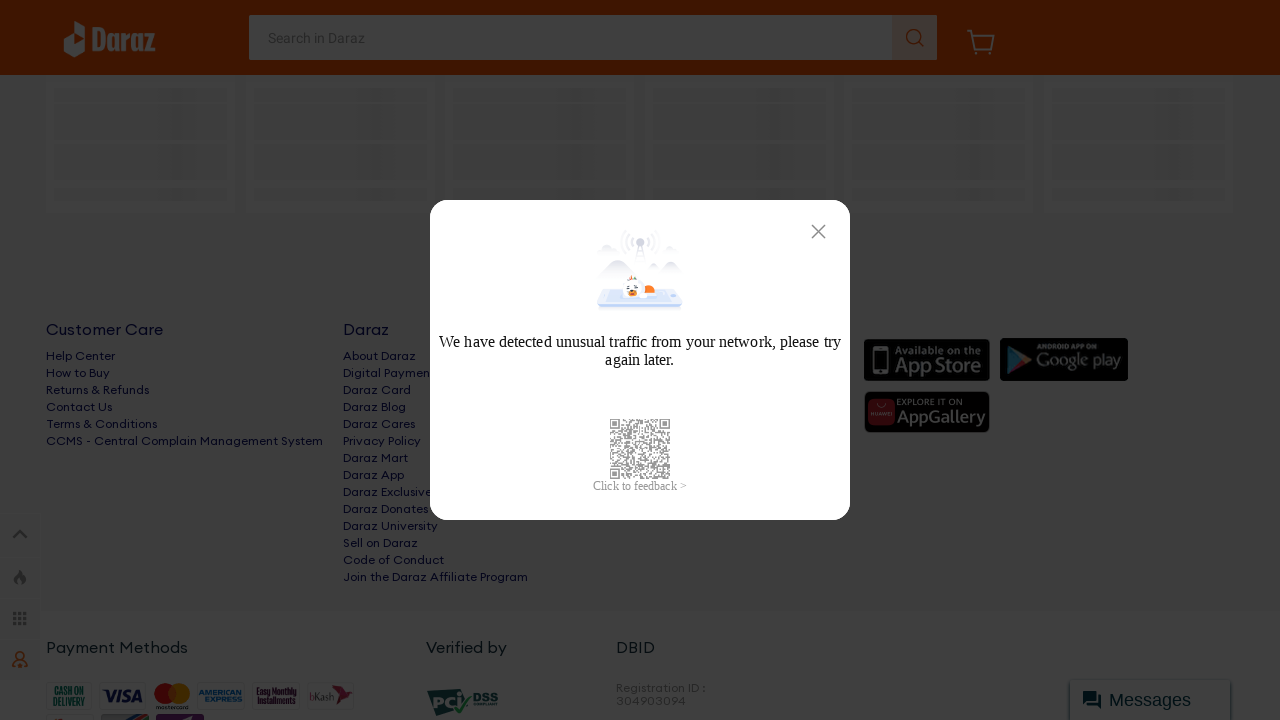